Tests clicking a button that appears after a delay and verifying a success message

Starting URL: http://suninjuly.github.io/wait1.html

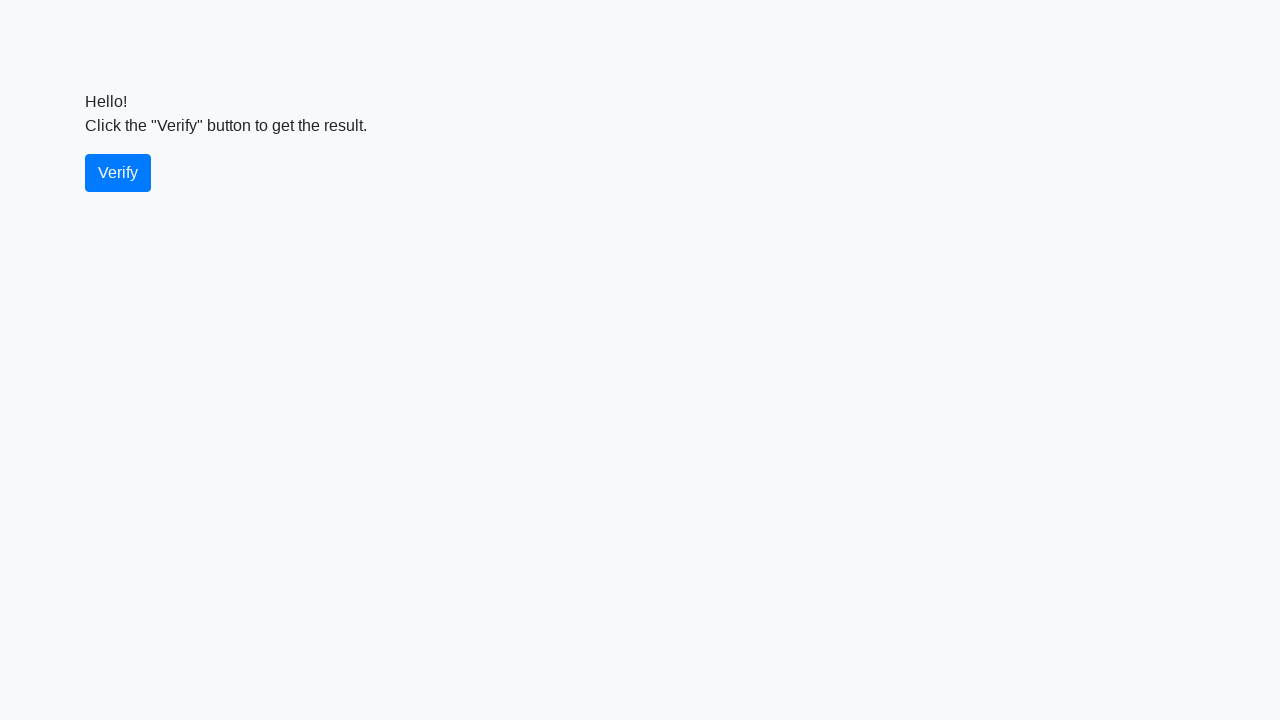

Waited for verify button to appear (5000ms timeout)
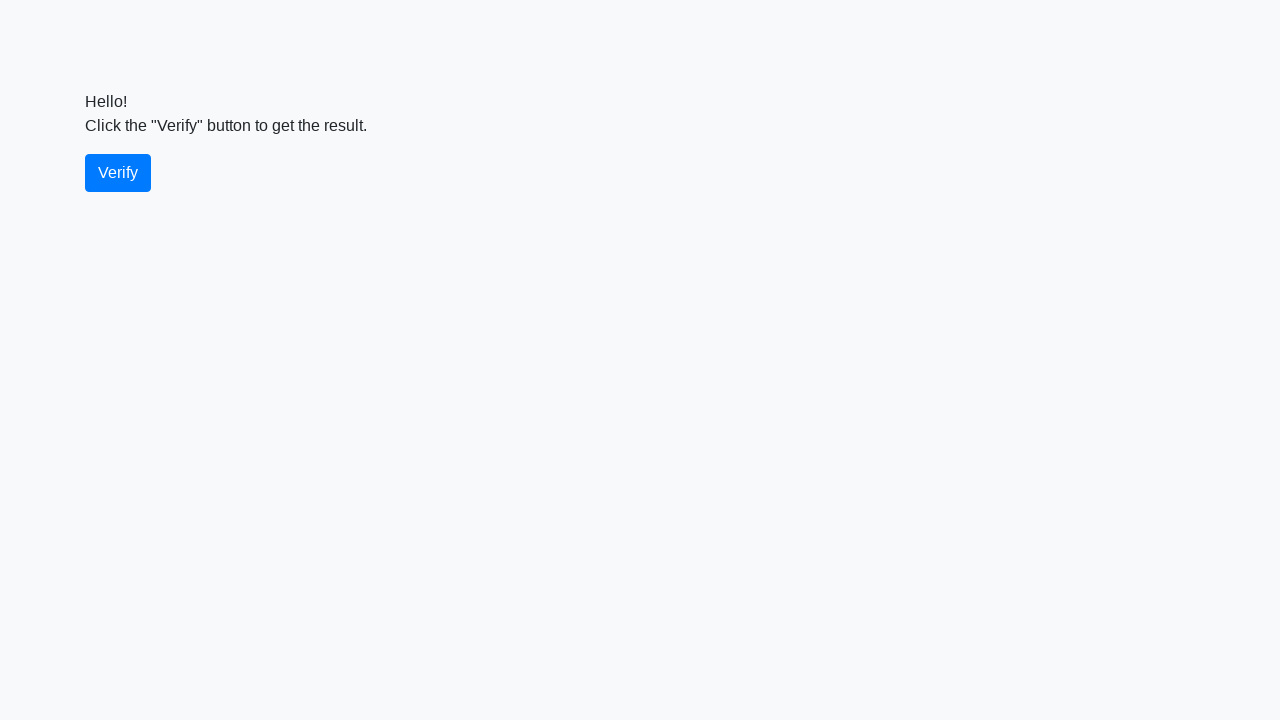

Clicked the verify button at (118, 173) on #verify
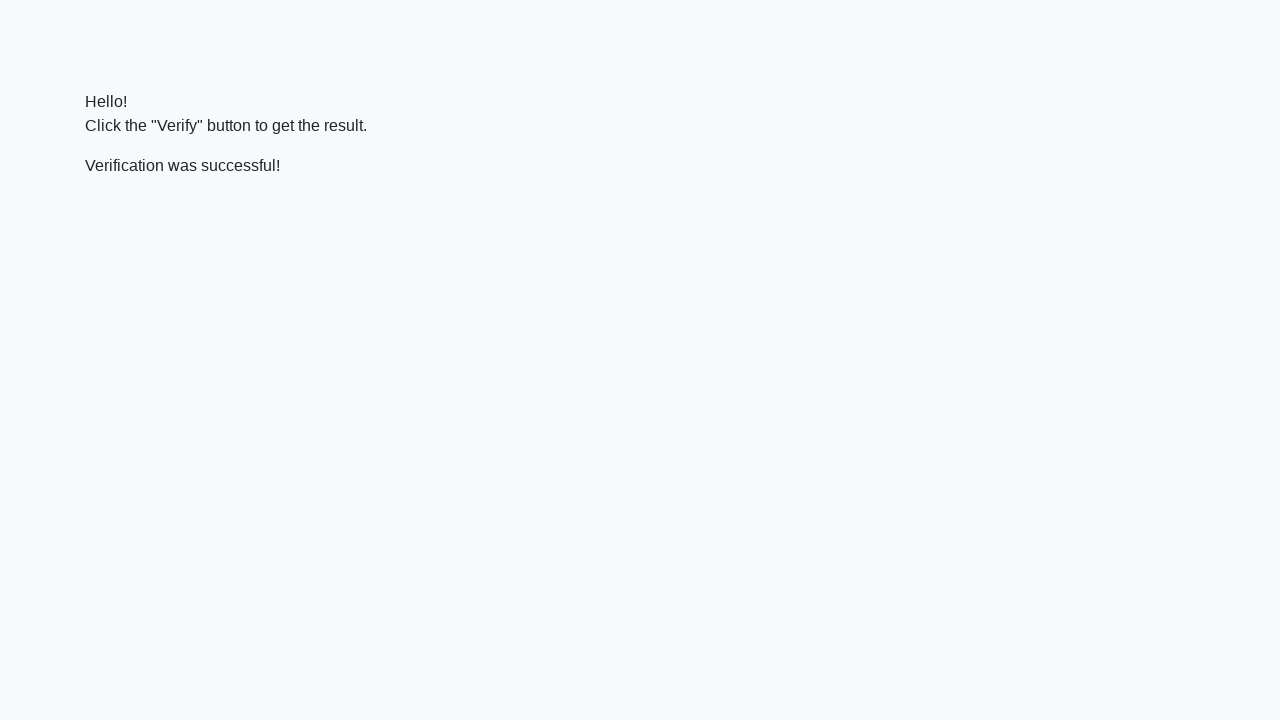

Waited for success message element to appear
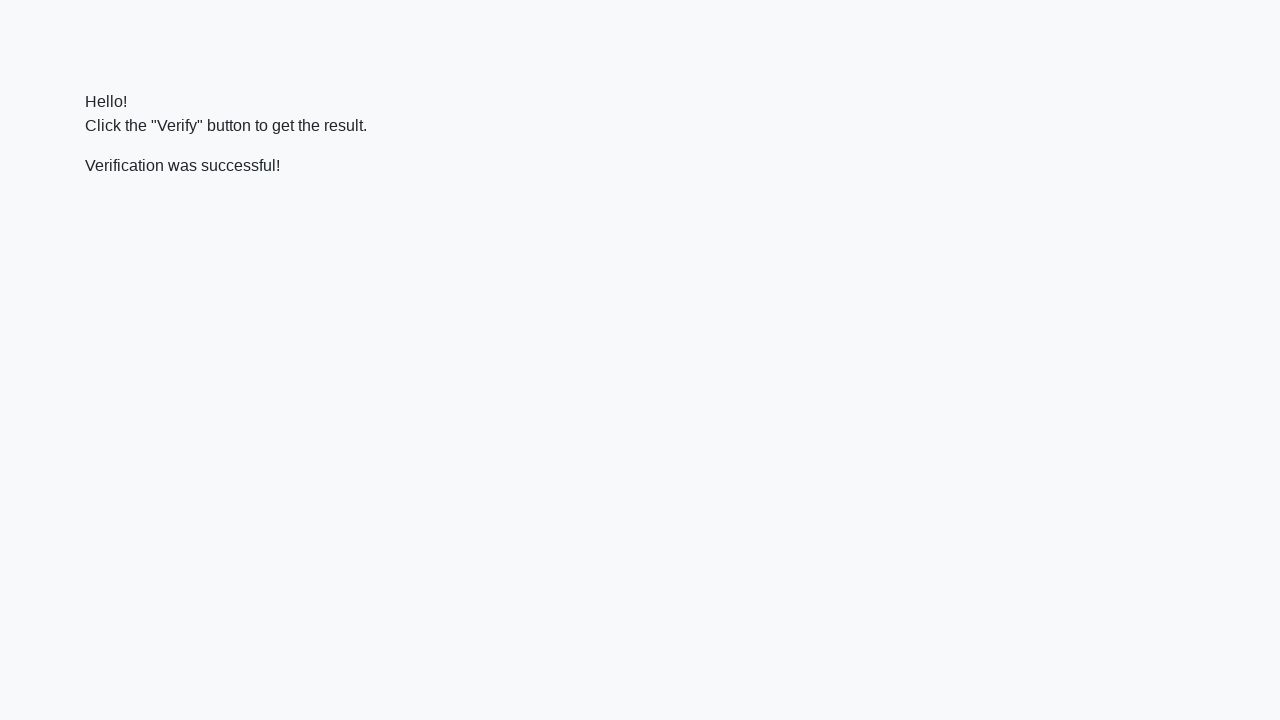

Retrieved success message text content
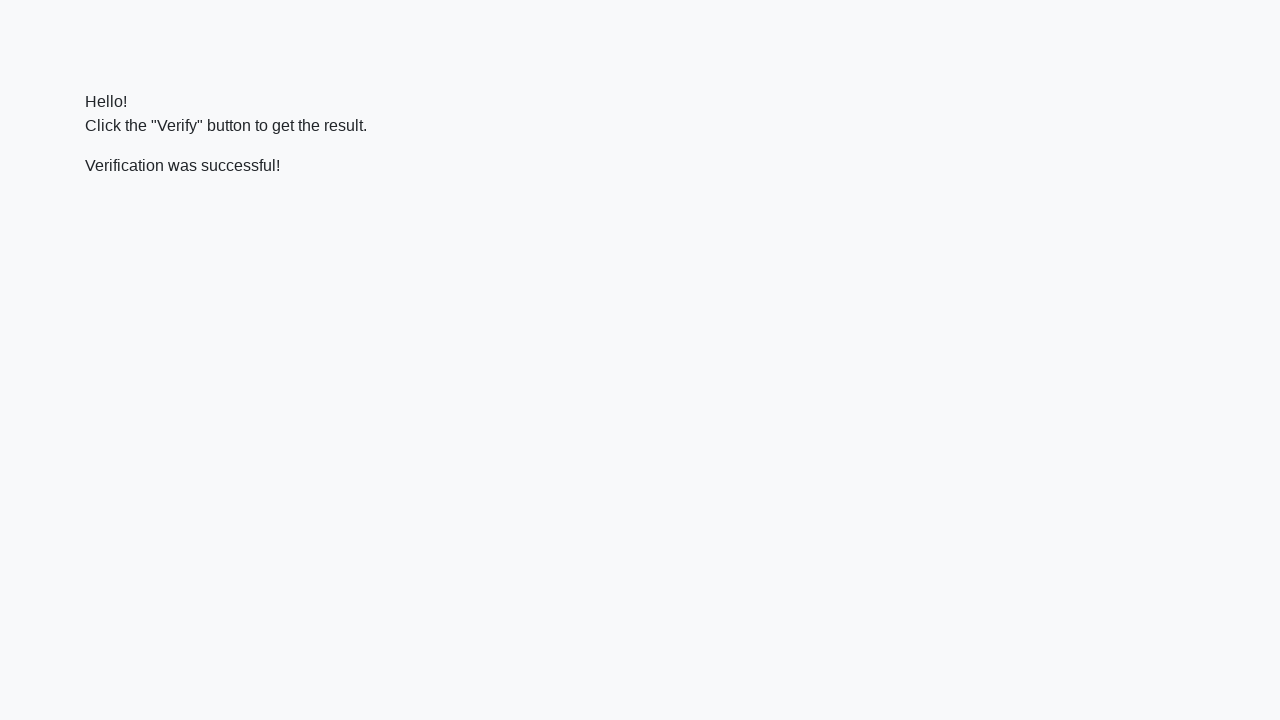

Verified that success message contains 'successful'
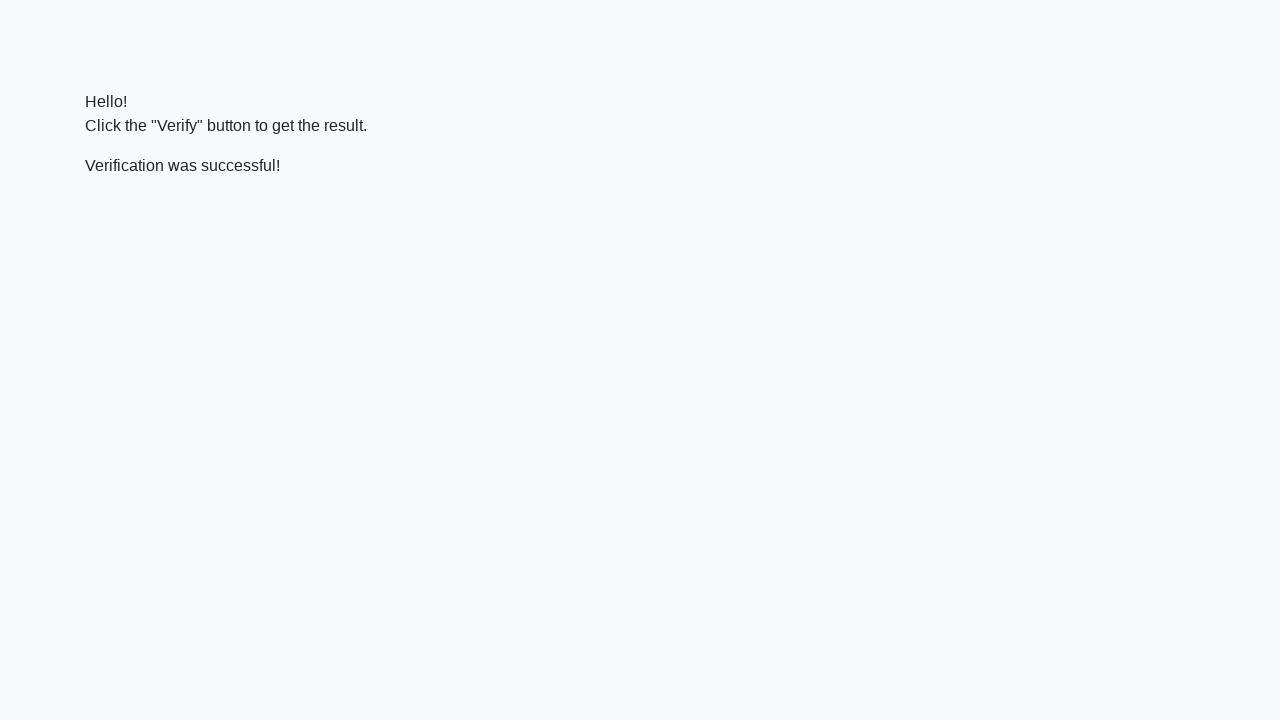

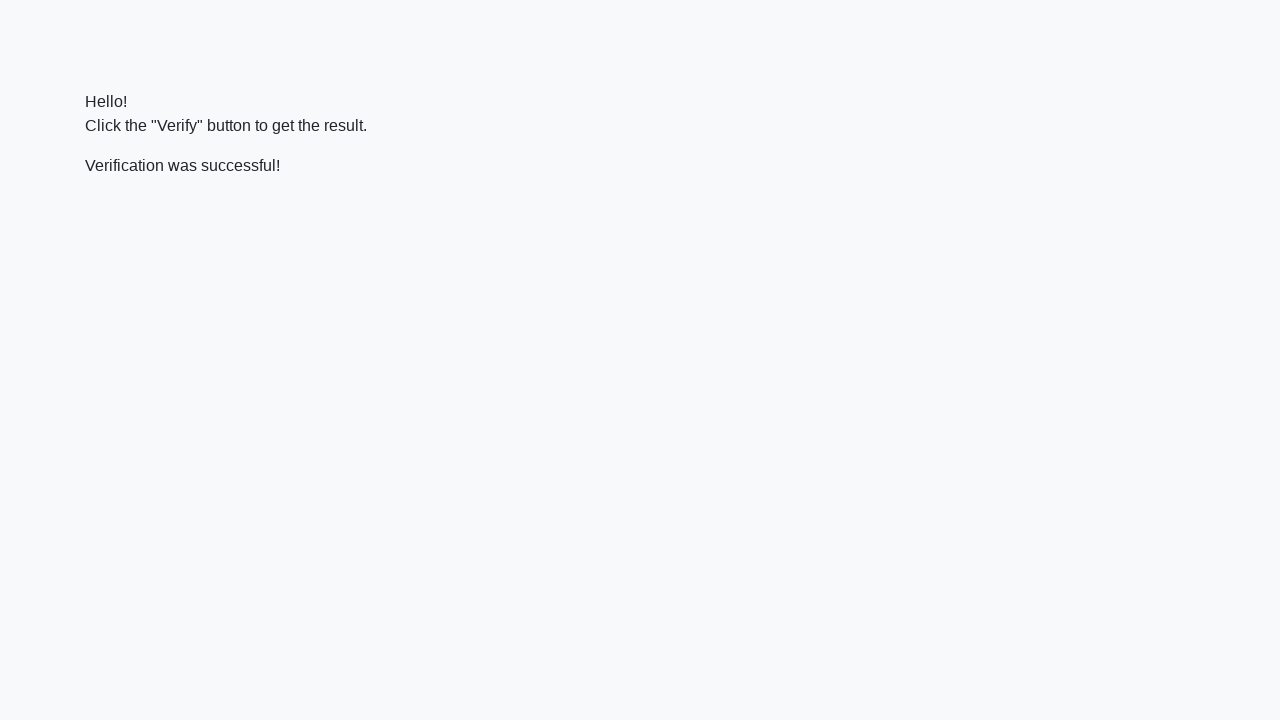